Tests form interaction on a test automation practice site by filling a name field and selecting a radio button using JavaScript execution

Starting URL: https://testautomationpractice.blogspot.com/

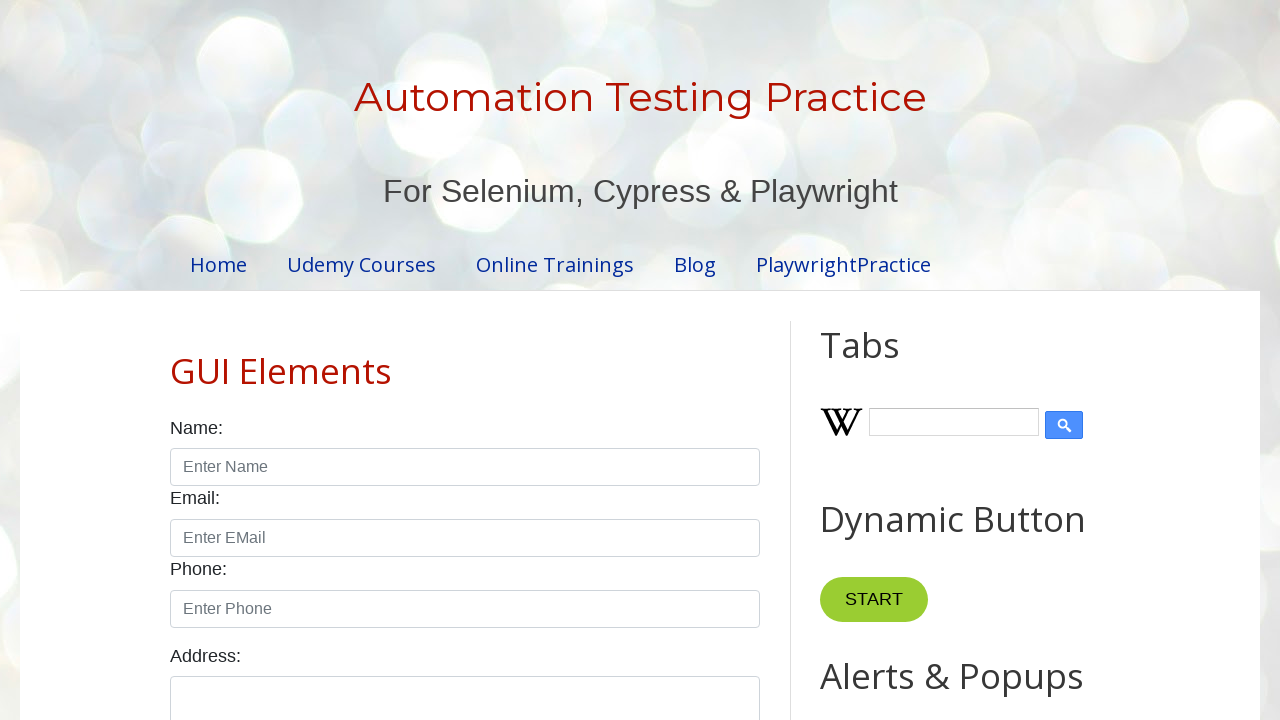

Filled name input field with 'john' on input#name
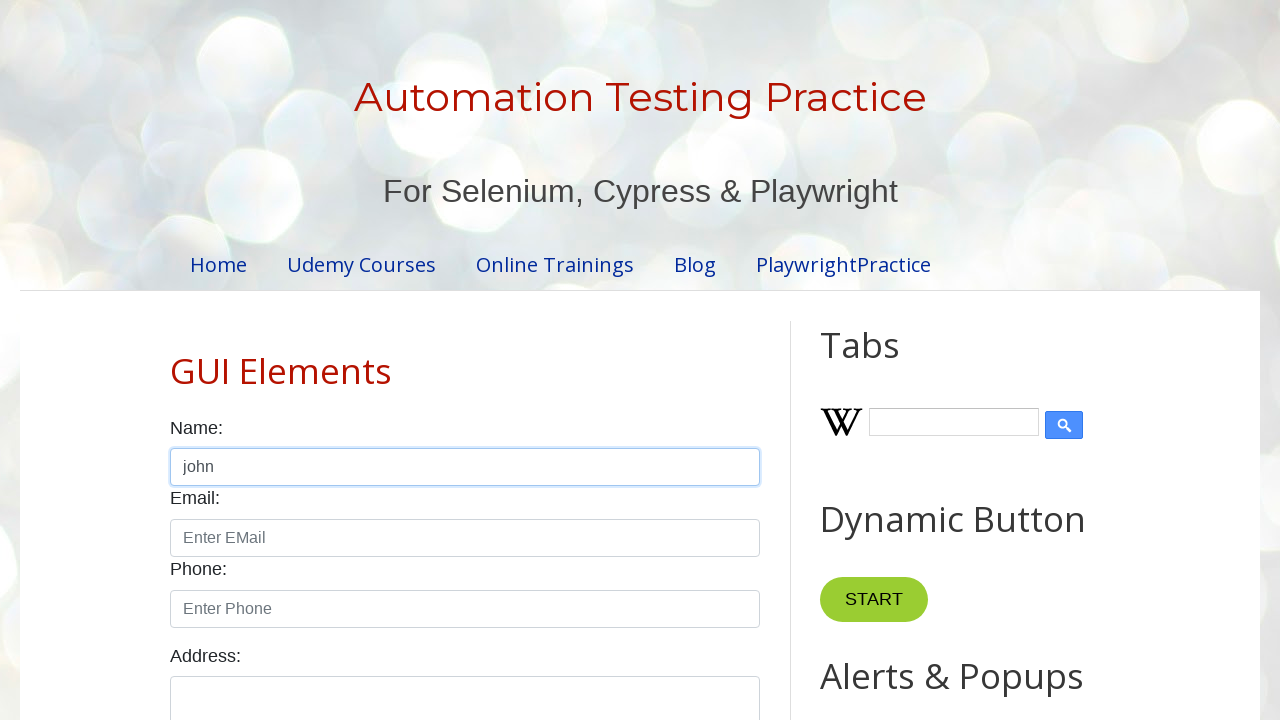

Selected male radio button using JavaScript execution at (176, 360) on input#male
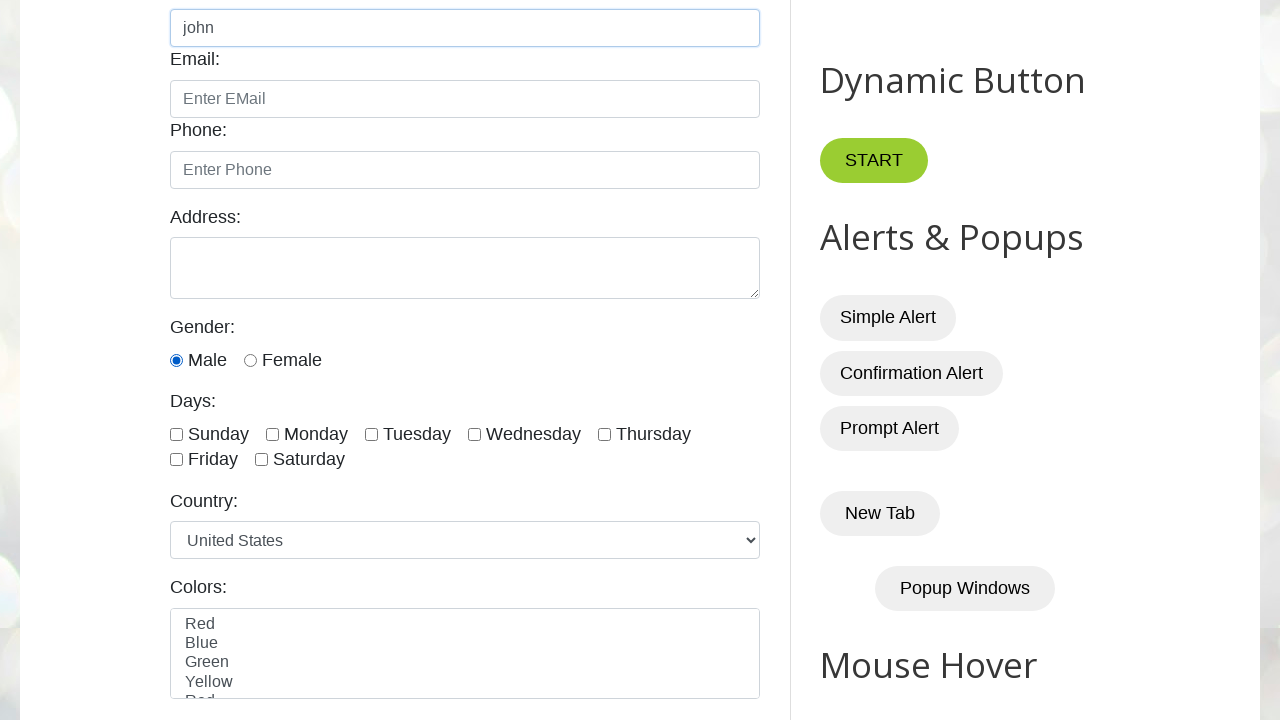

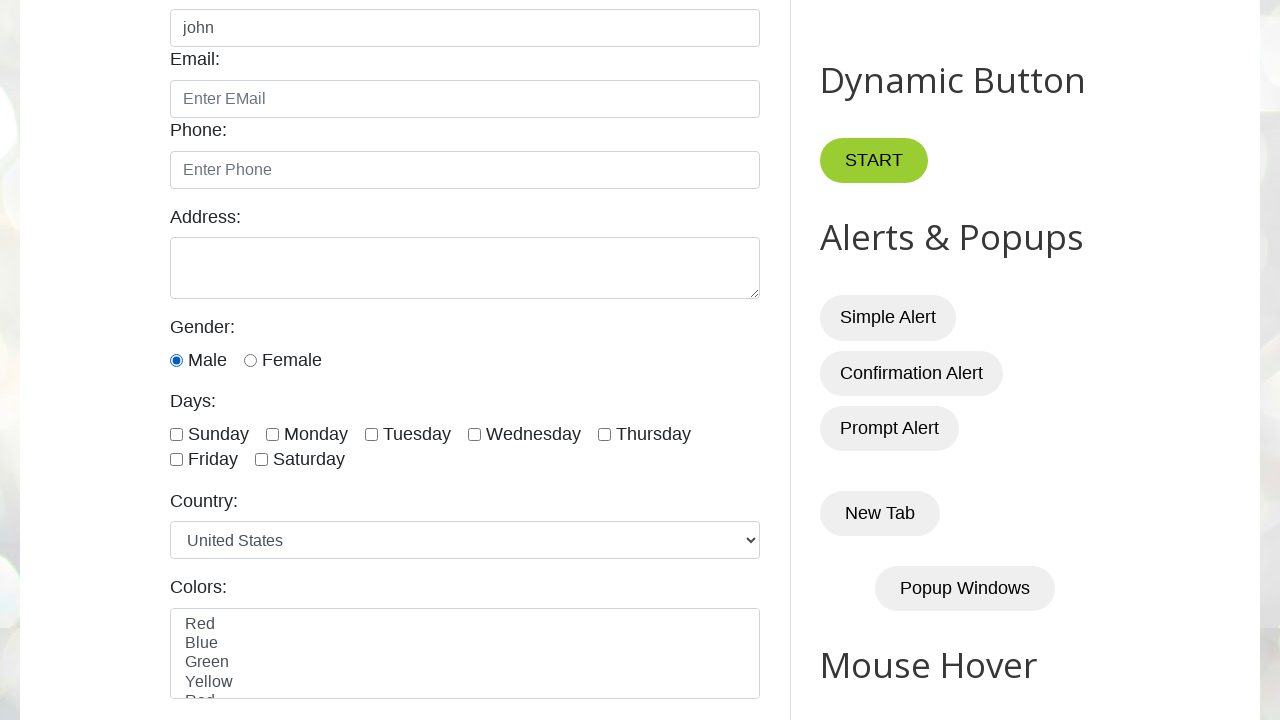